Tests dynamic loading functionality by clicking a Start button and waiting for content to load, then verifying the displayed text is "Hello World!"

Starting URL: https://automationfc.github.io/dynamic-loading/

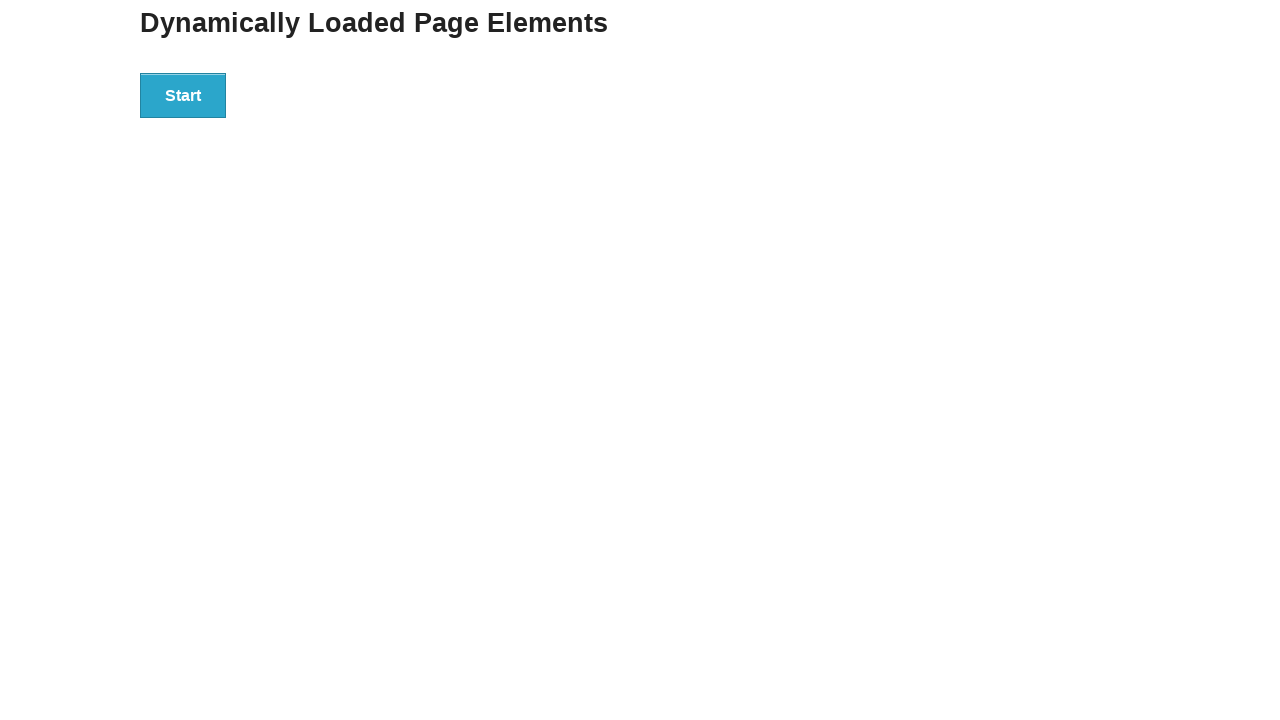

Navigated to dynamic loading test page
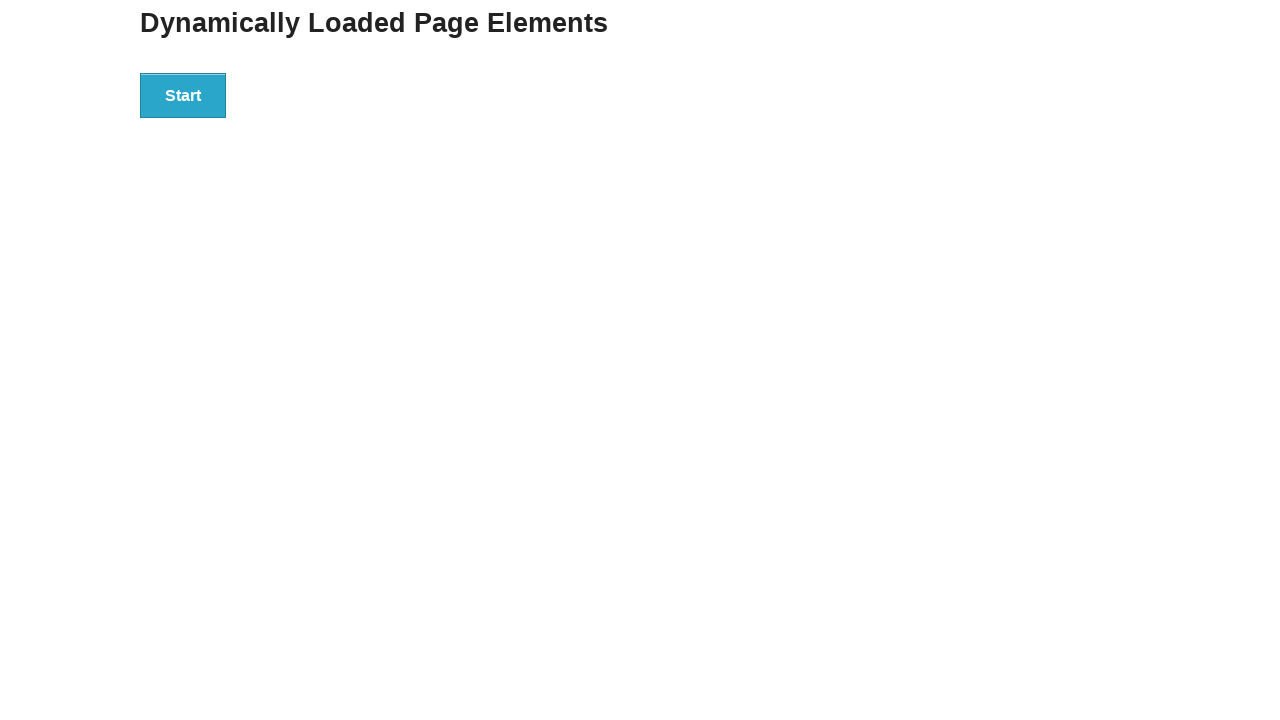

Clicked the Start button to initiate dynamic loading at (183, 95) on xpath=//button[text()='Start']
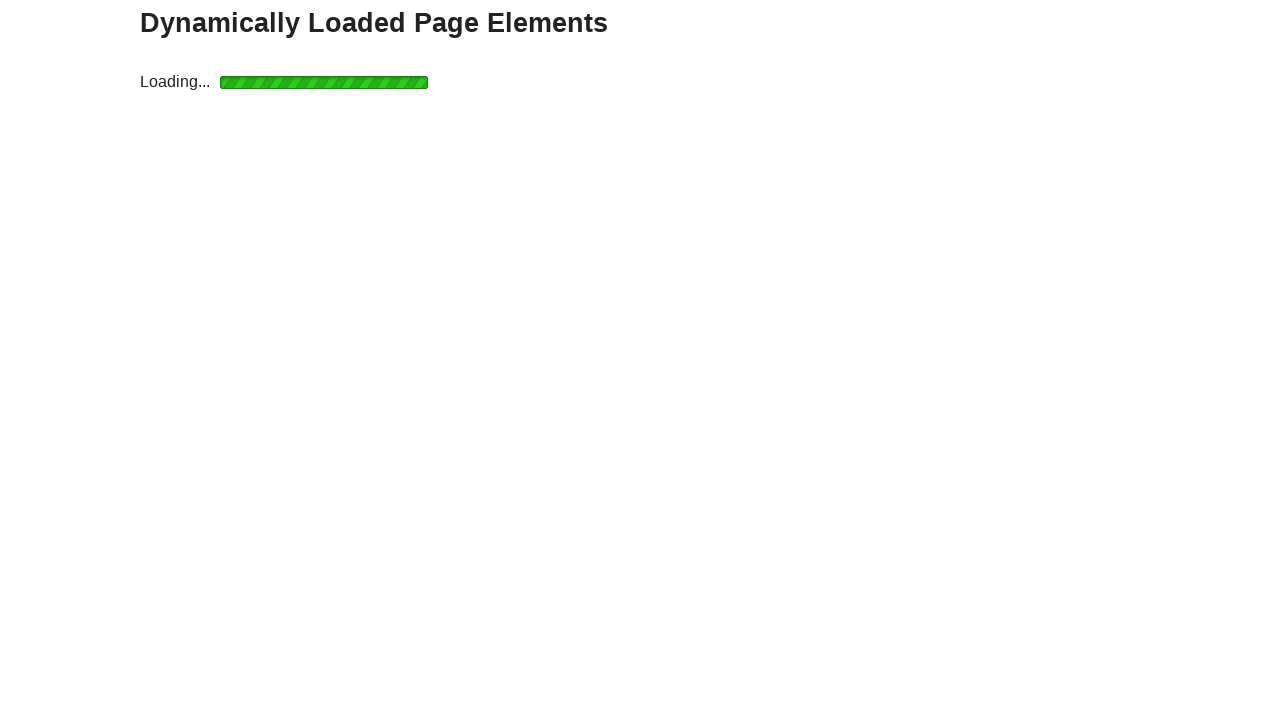

Waited for finish element to load
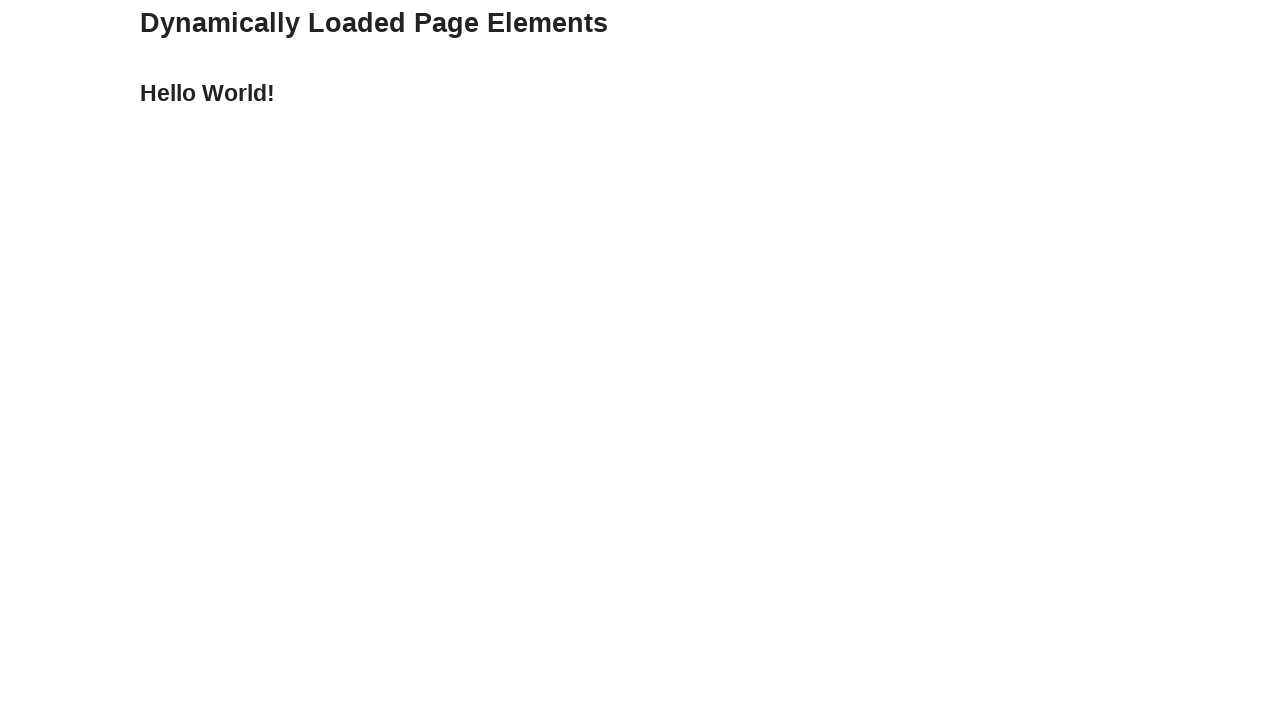

Verified that finish element displays 'Hello World!'
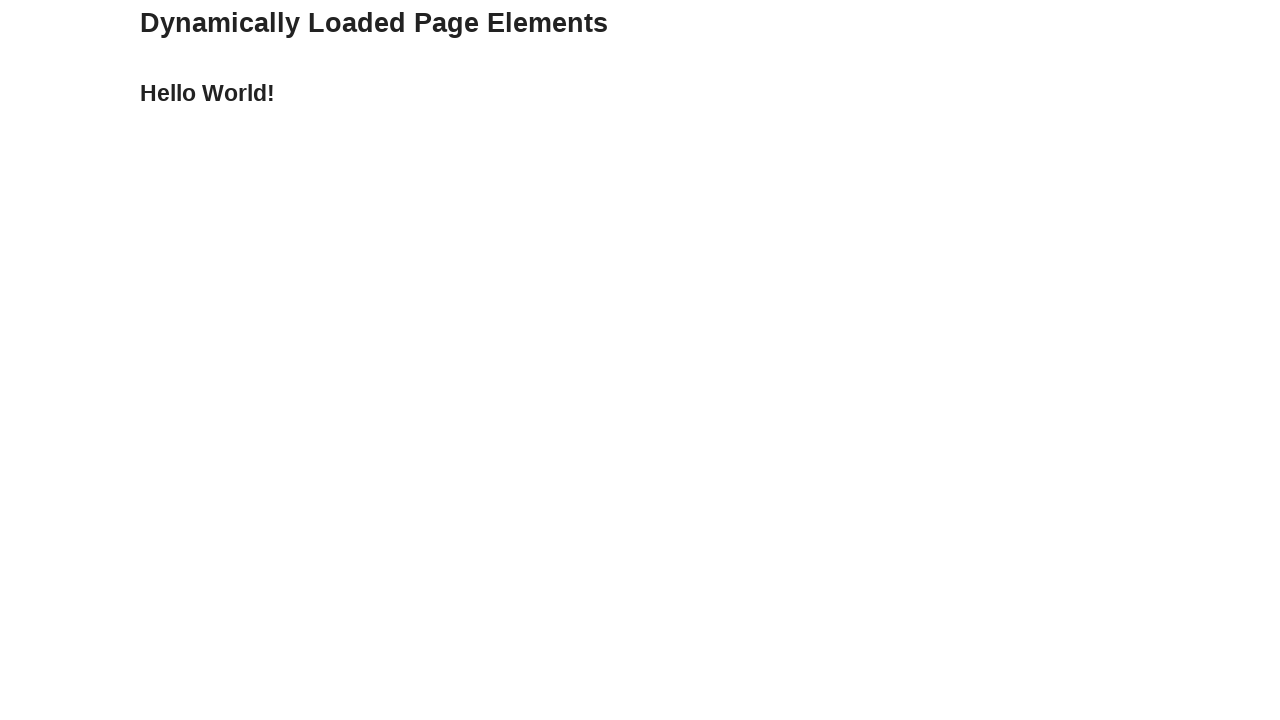

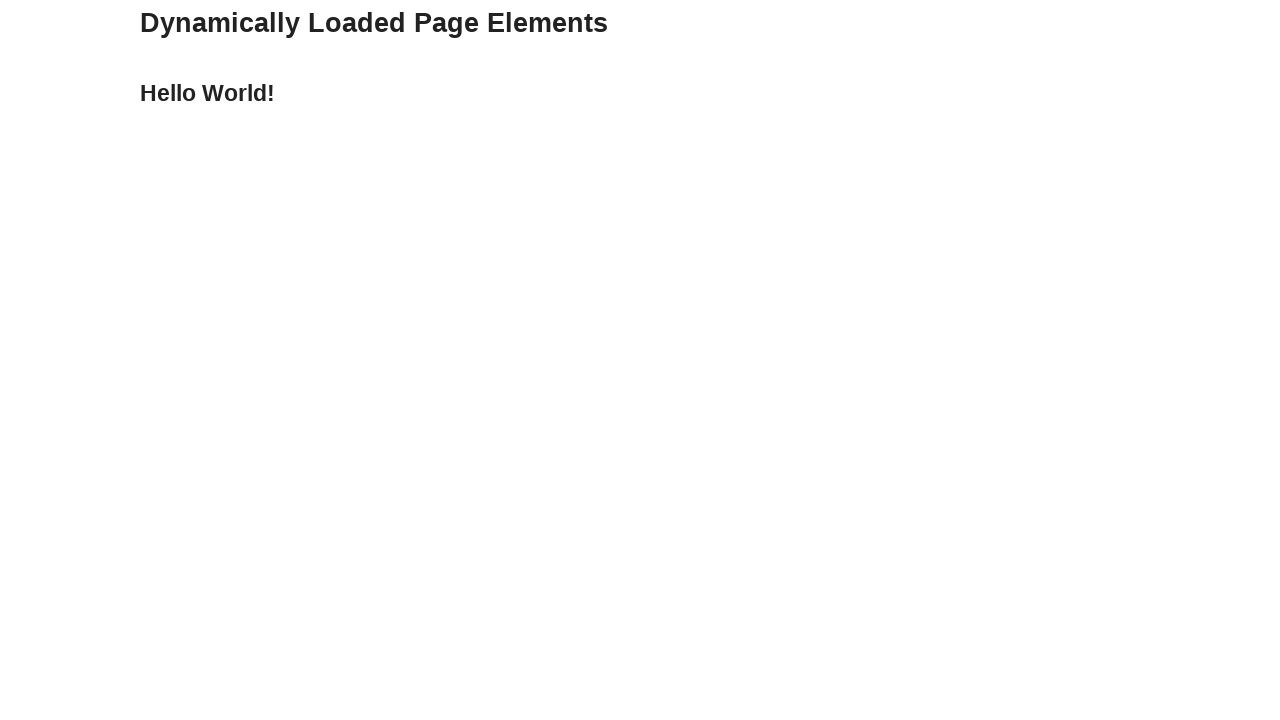